Tests link navigation in the footer section by opening each link in the first column in a new tab and verifying the pages load

Starting URL: https://rahulshettyacademy.com/AutomationPractice/

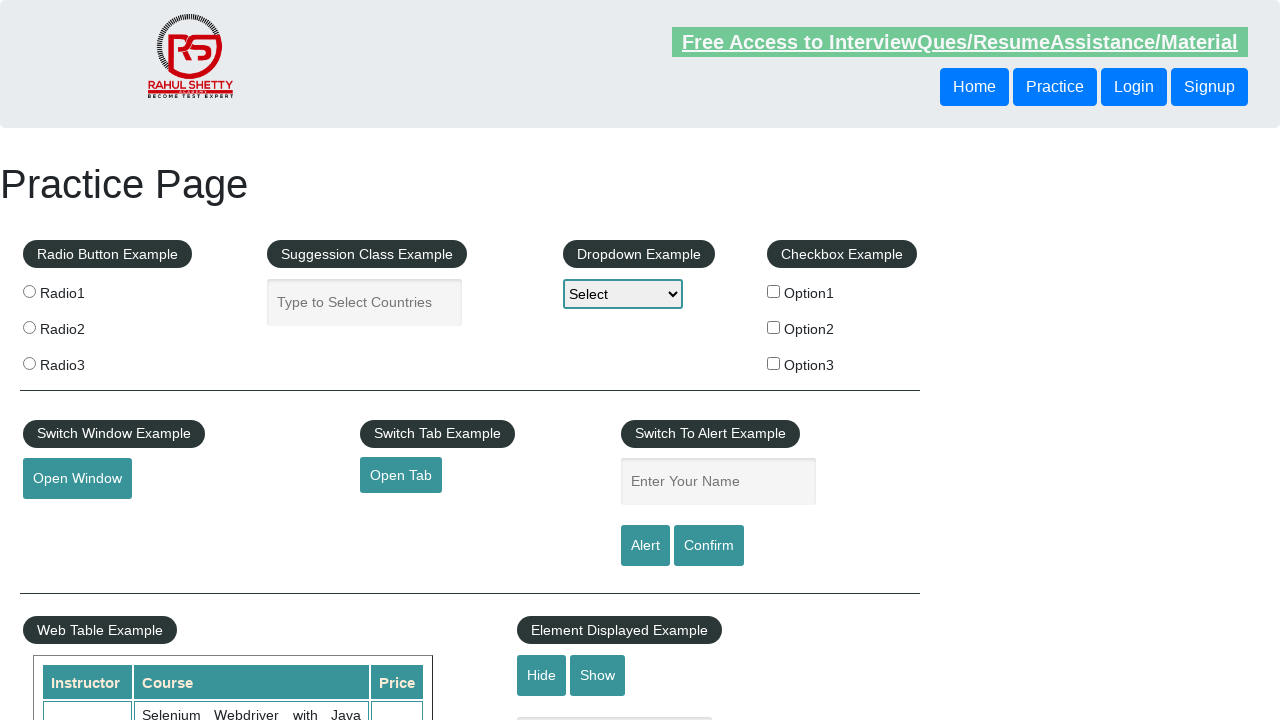

Retrieved all links on the page
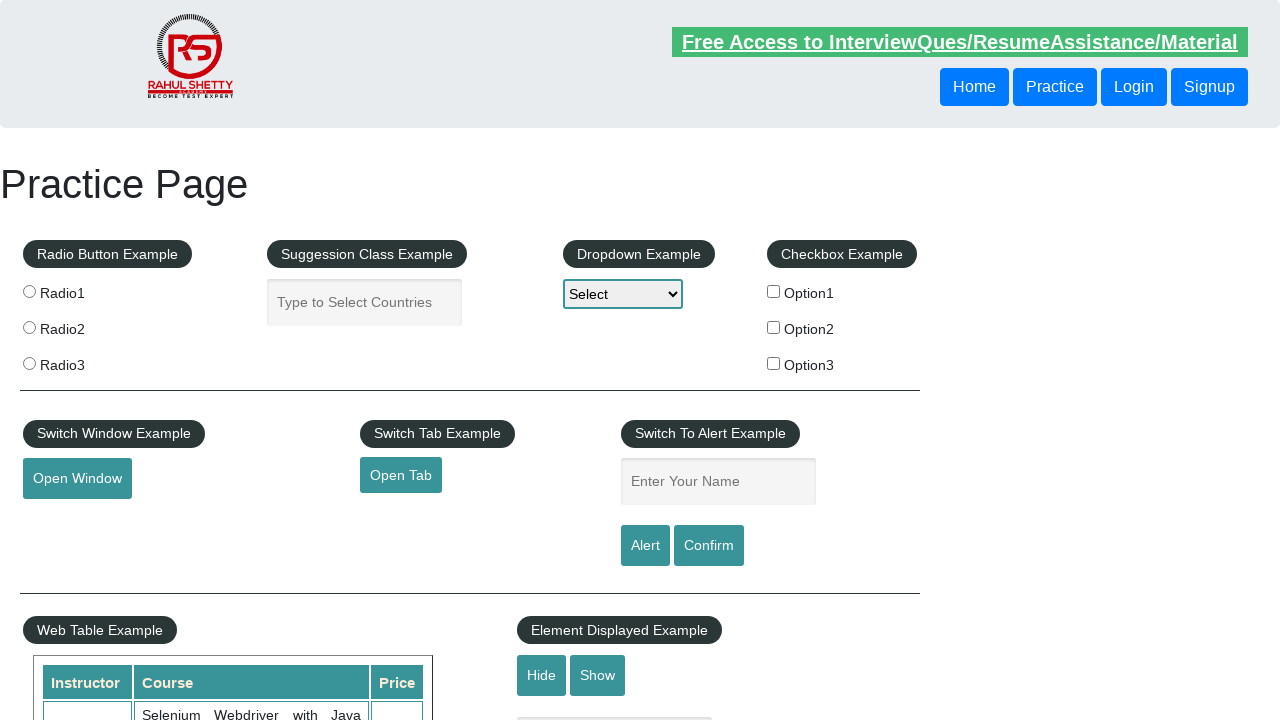

Located footer section with id 'gf-BIG'
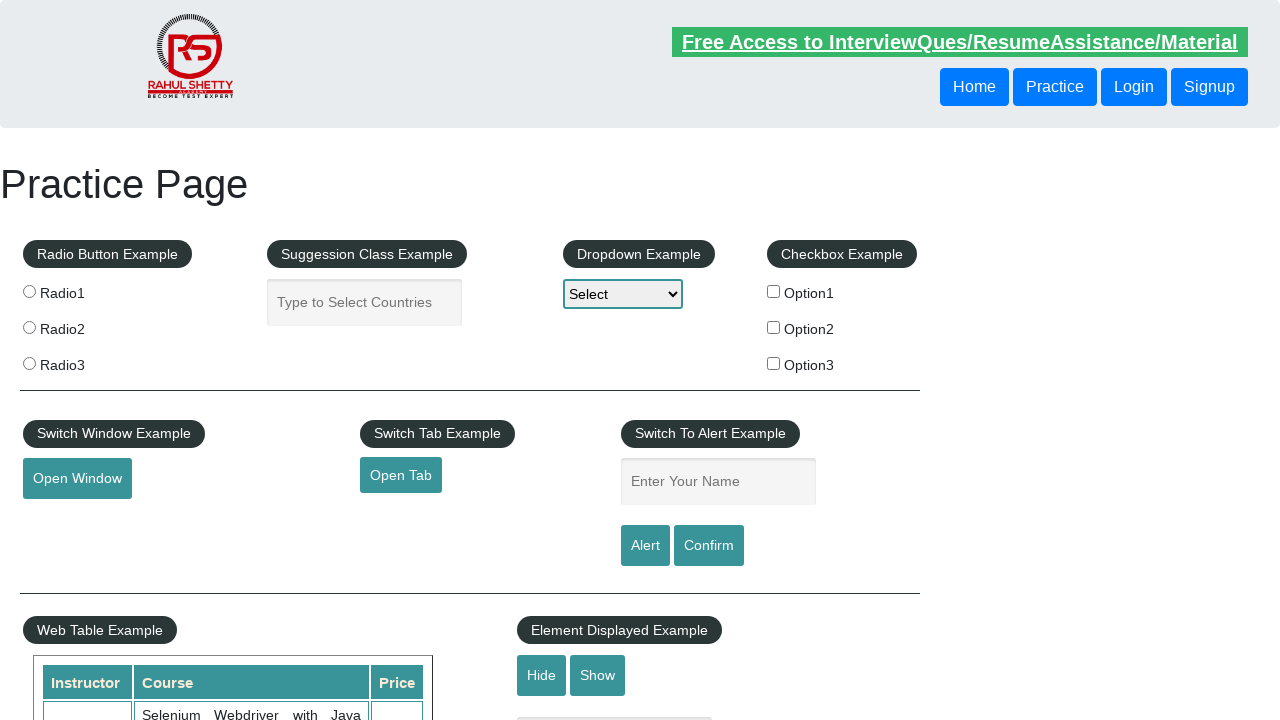

Retrieved all links in footer section (20 links)
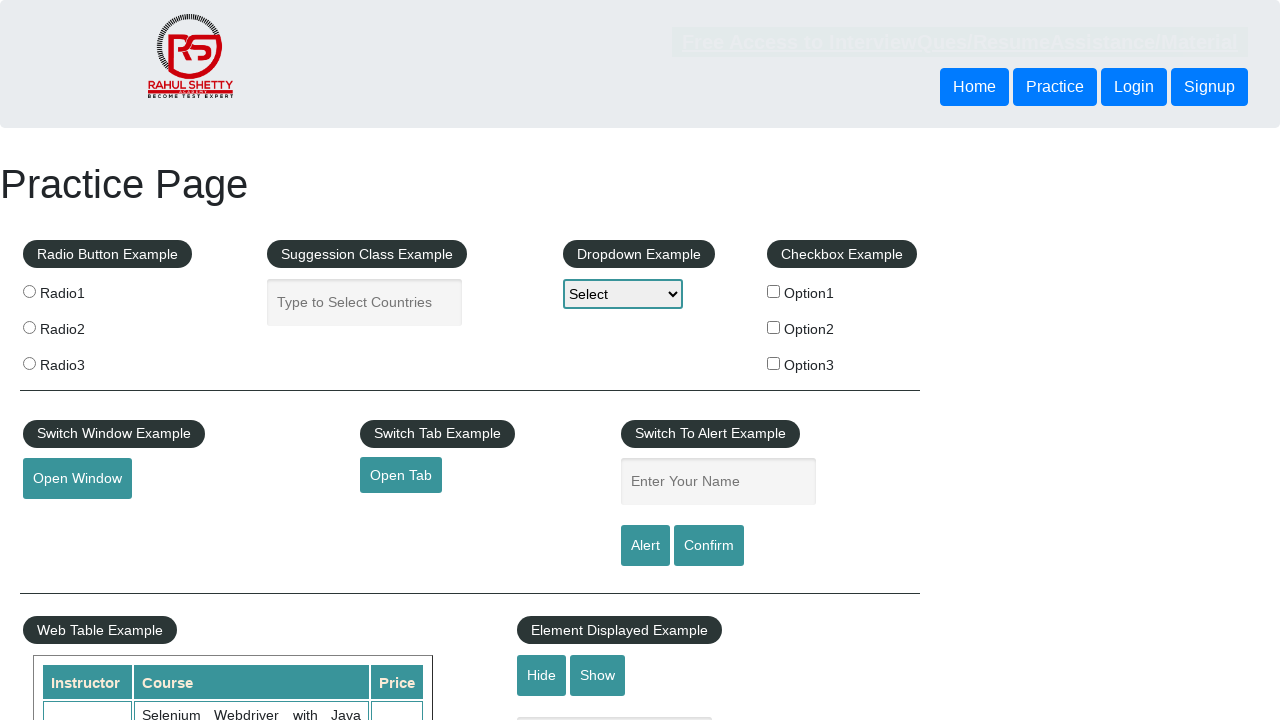

Located first column in footer using XPath selector
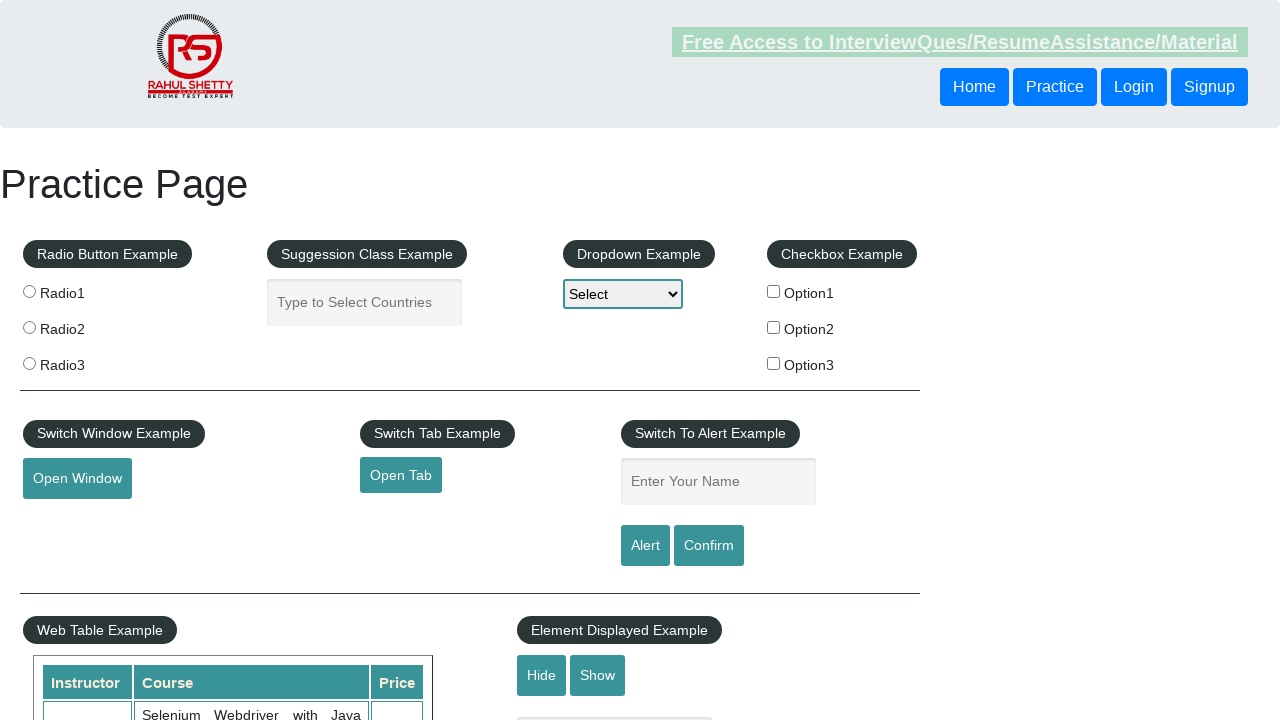

Retrieved all links in first footer column (5 links)
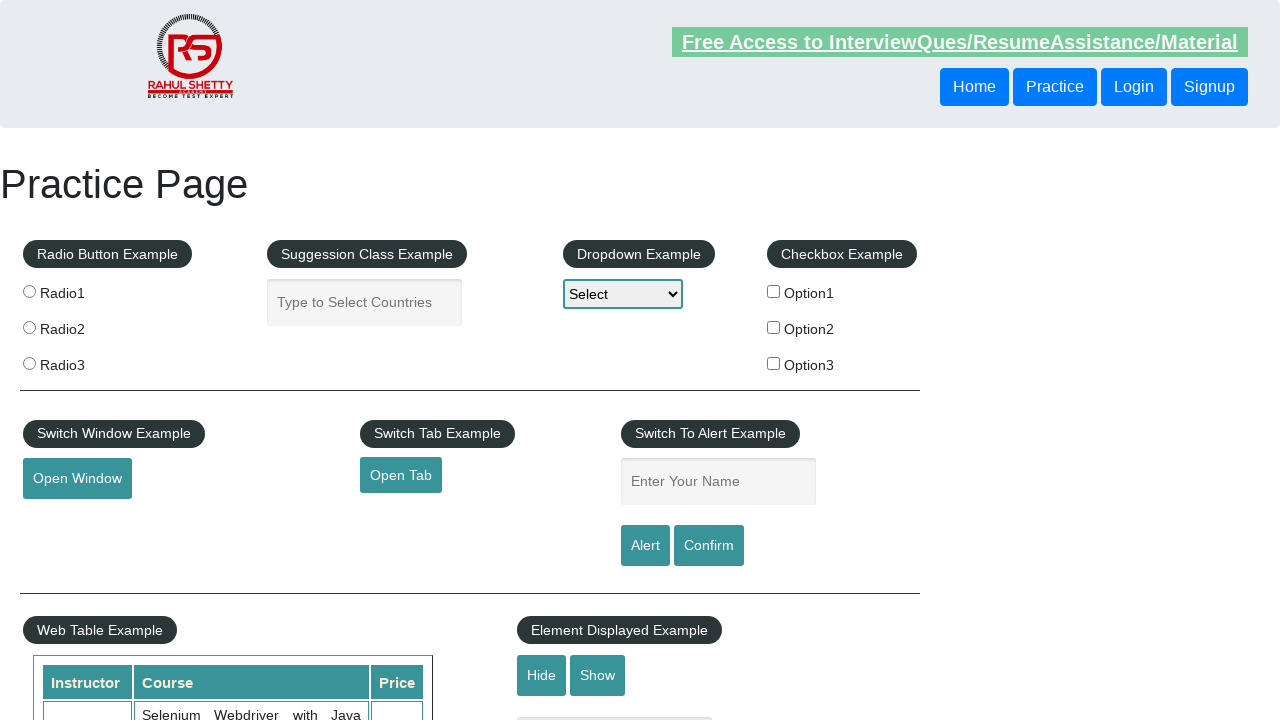

Retrieved href attribute for link 1: http://www.restapitutorial.com/
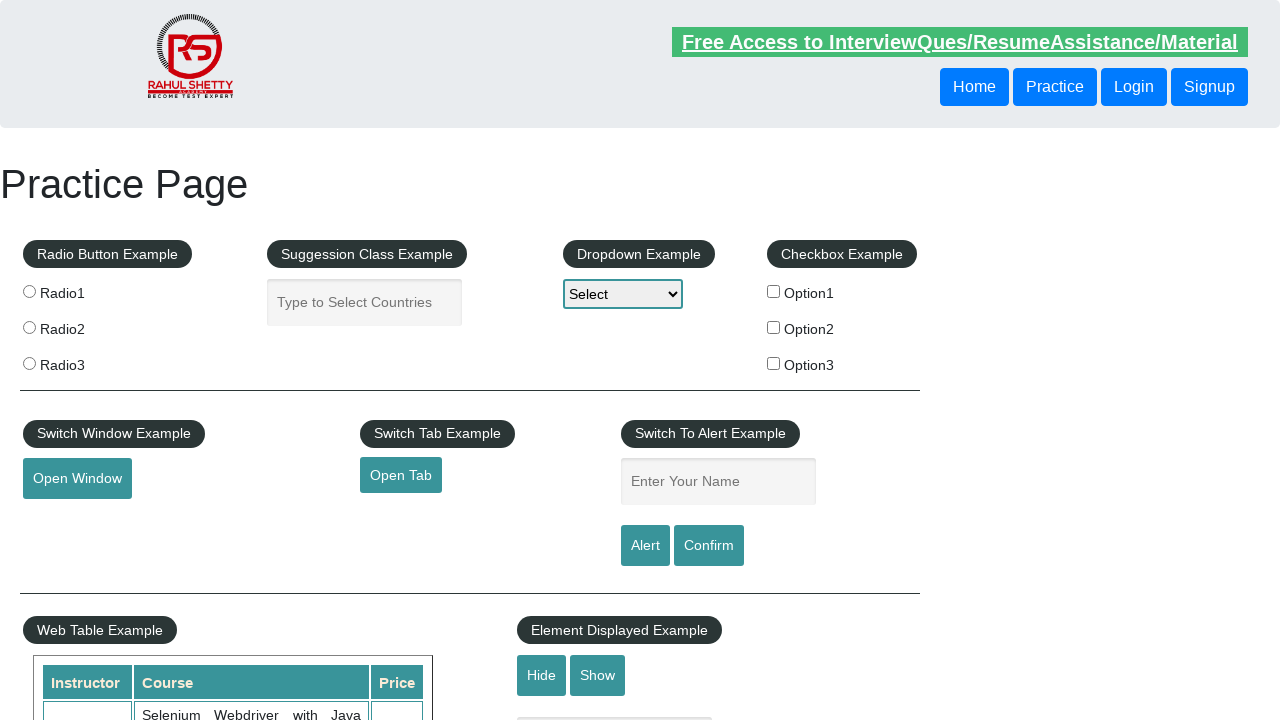

Created new browser tab for link 1
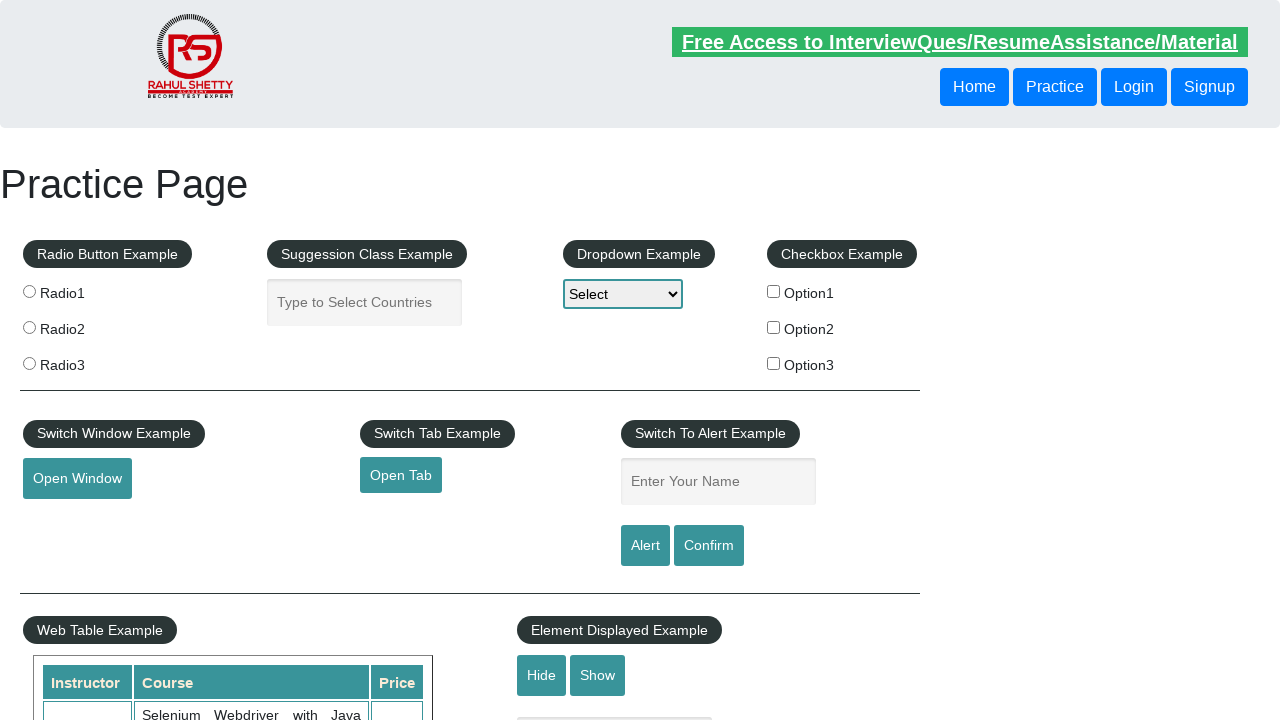

Navigated to URL: http://www.restapitutorial.com/
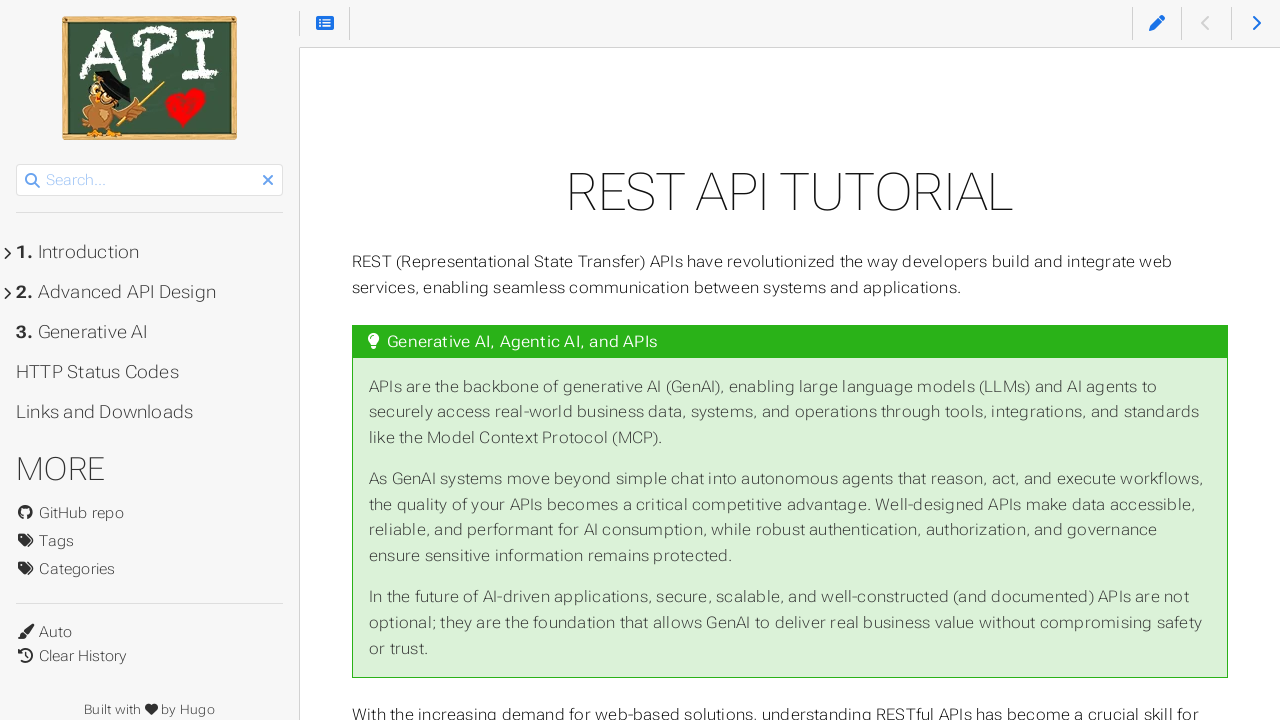

Verified page loaded with title: REST API Tutorial
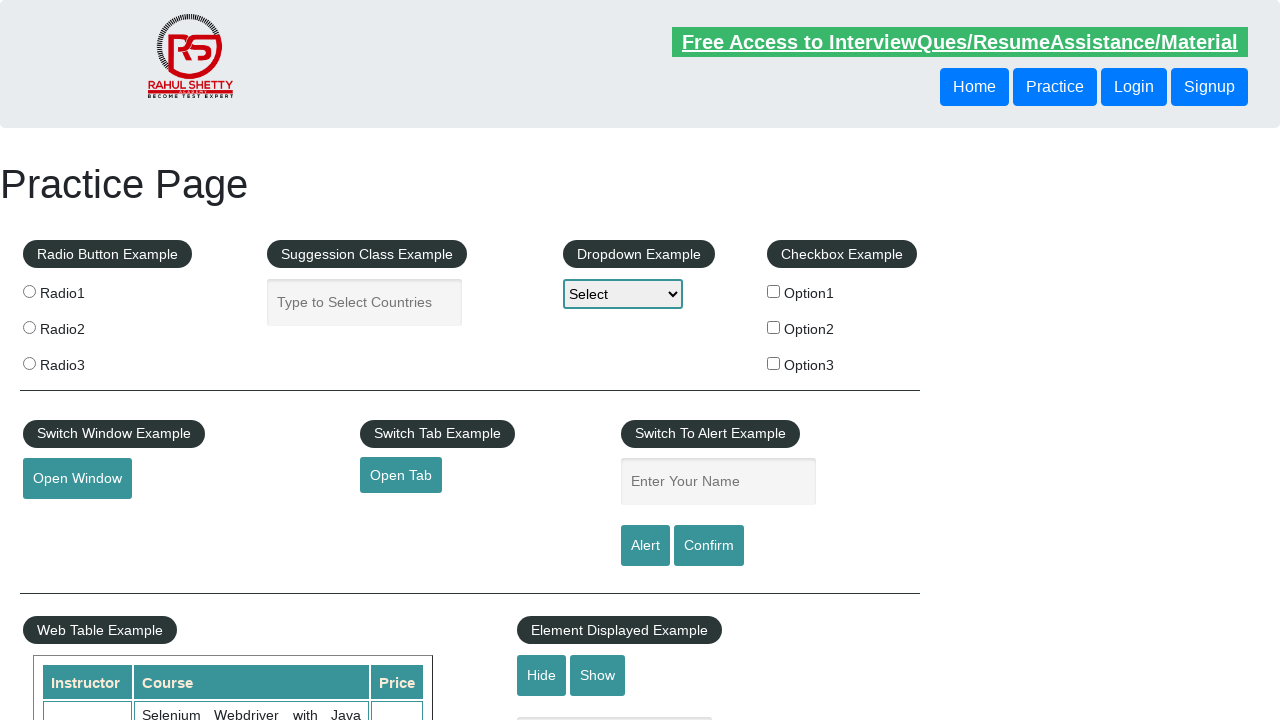

Retrieved href attribute for link 2: https://www.soapui.org/
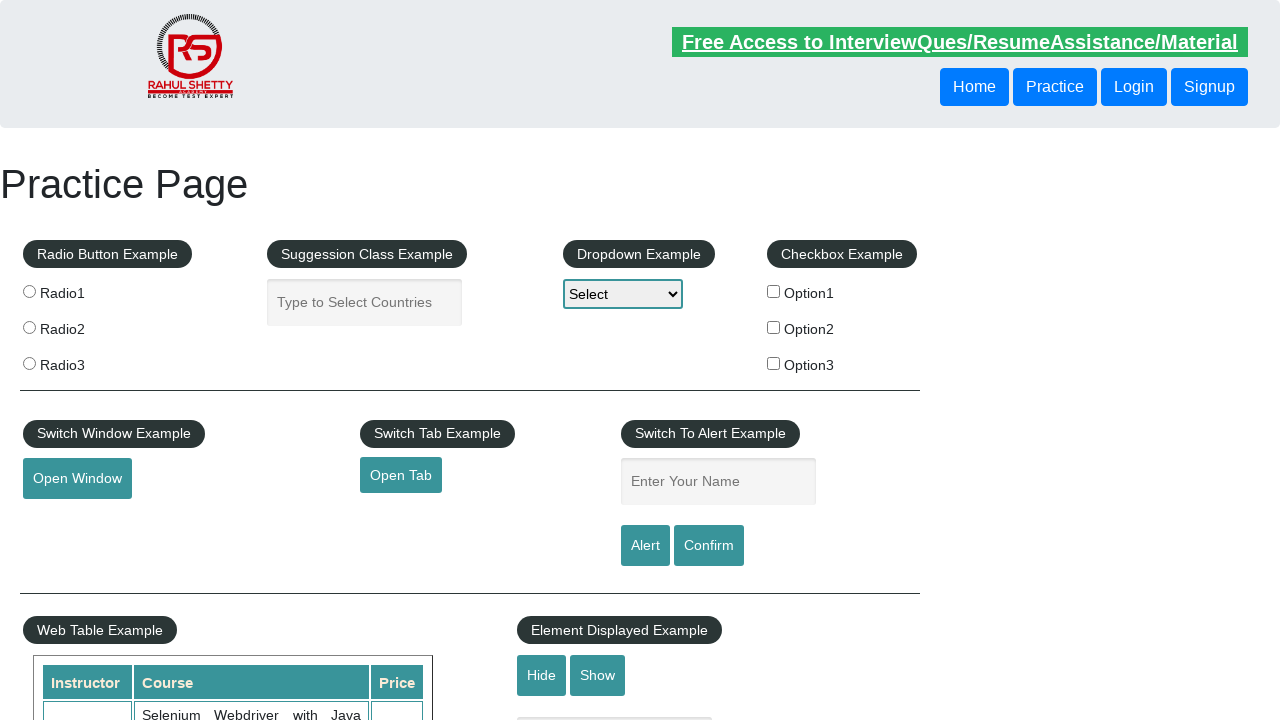

Created new browser tab for link 2
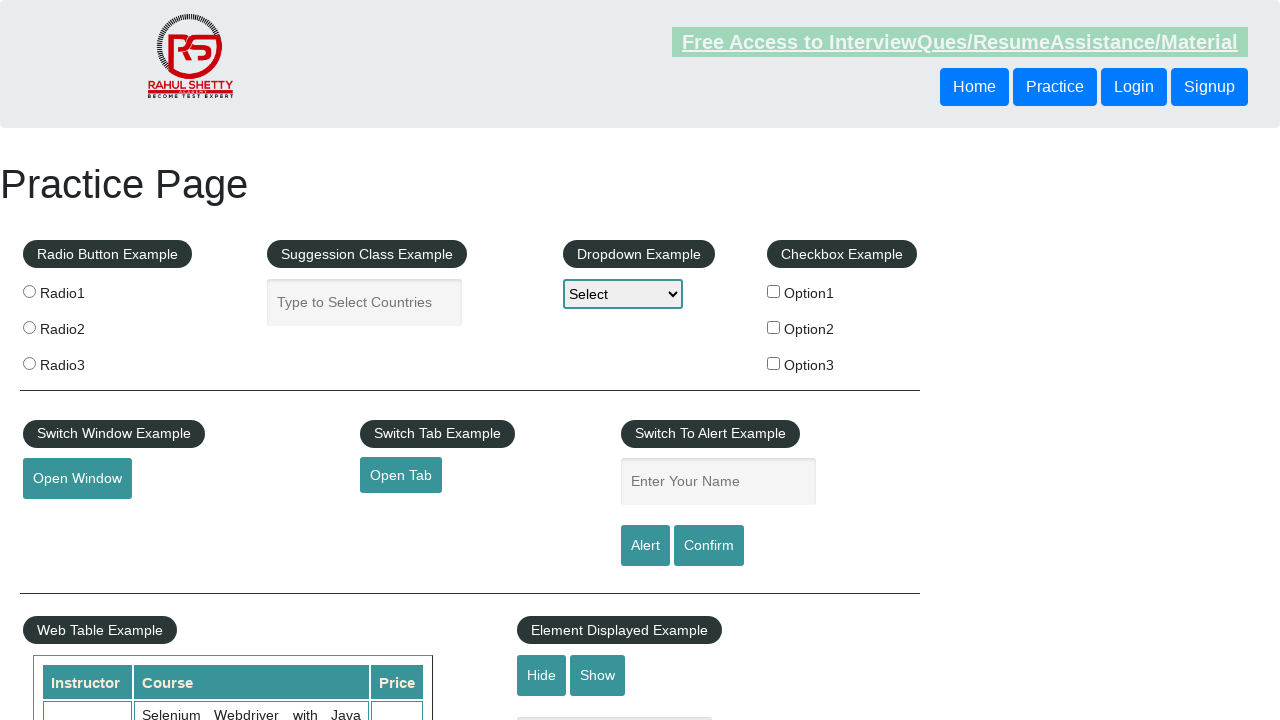

Navigated to URL: https://www.soapui.org/
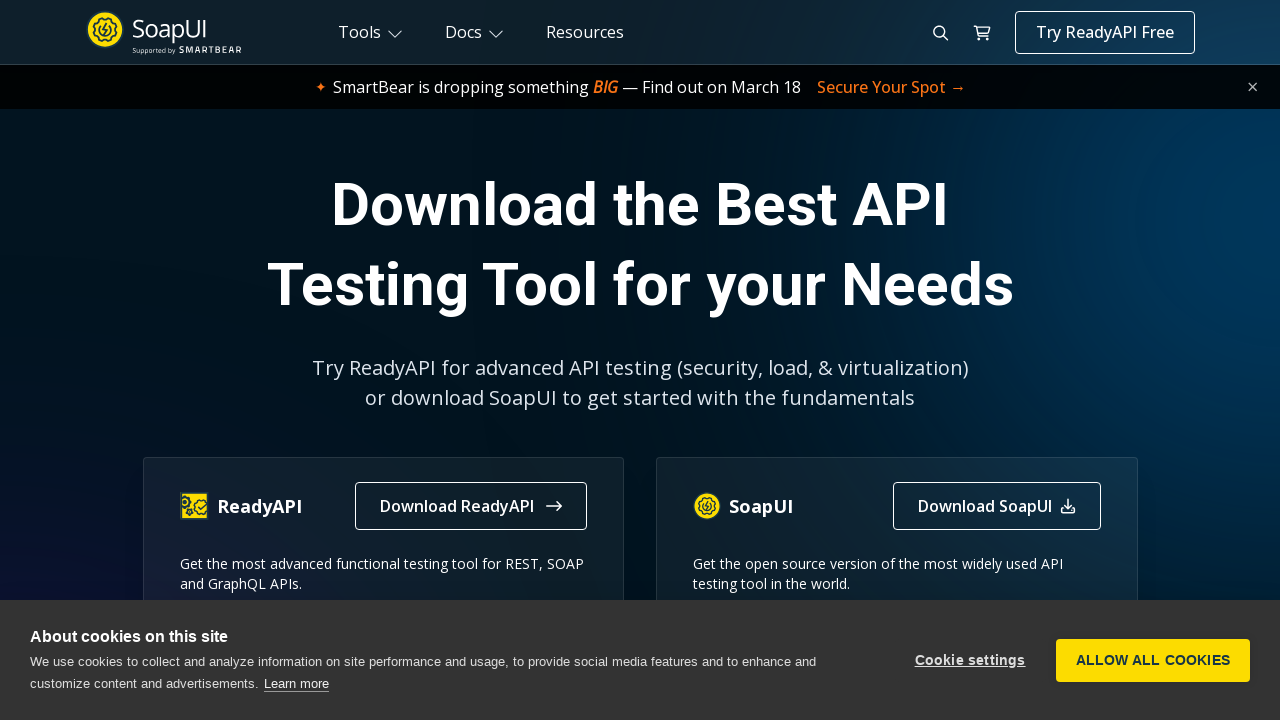

Verified page loaded with title: The World’s Most Popular API Testing Tool | SoapUI
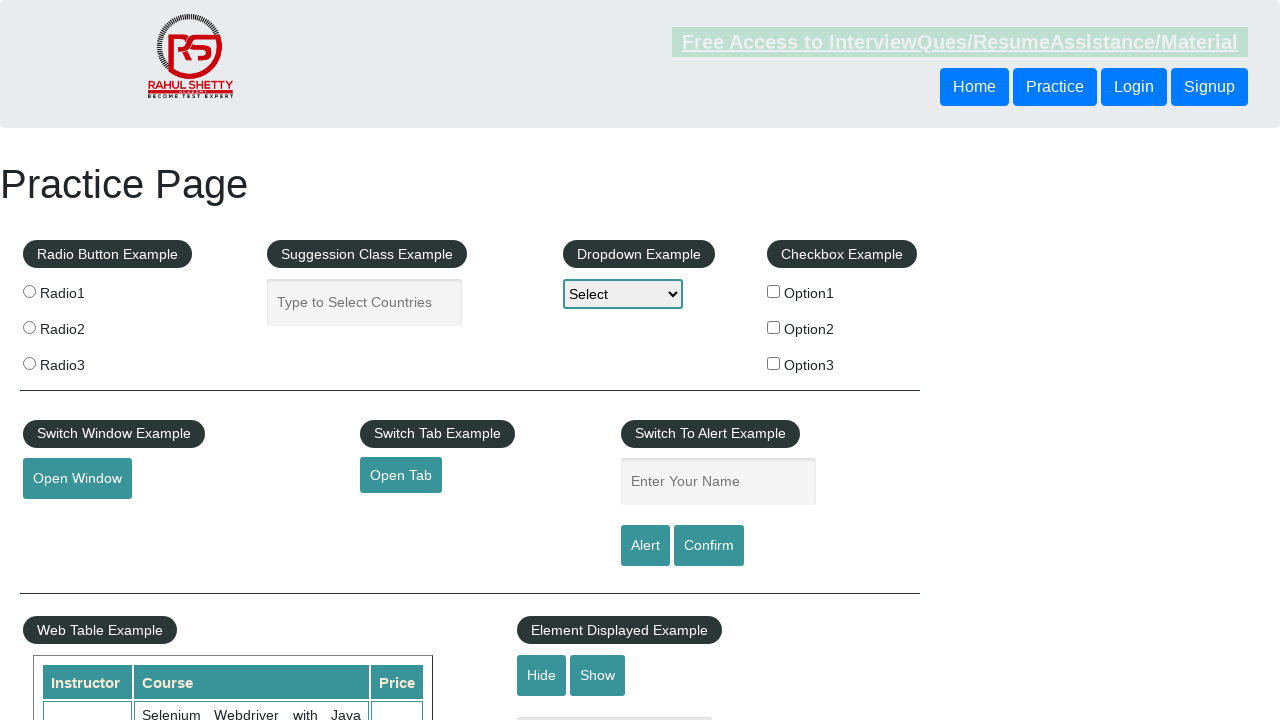

Retrieved href attribute for link 3: https://courses.rahulshettyacademy.com/p/appium-tutorial
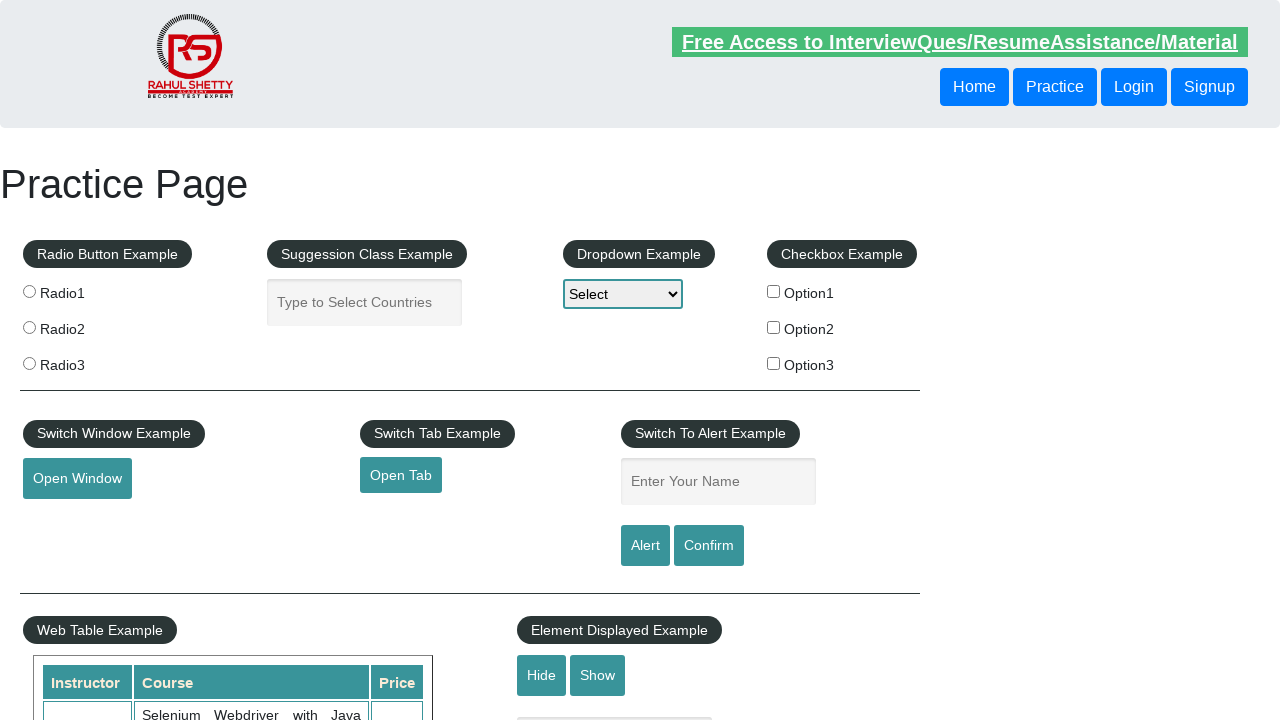

Created new browser tab for link 3
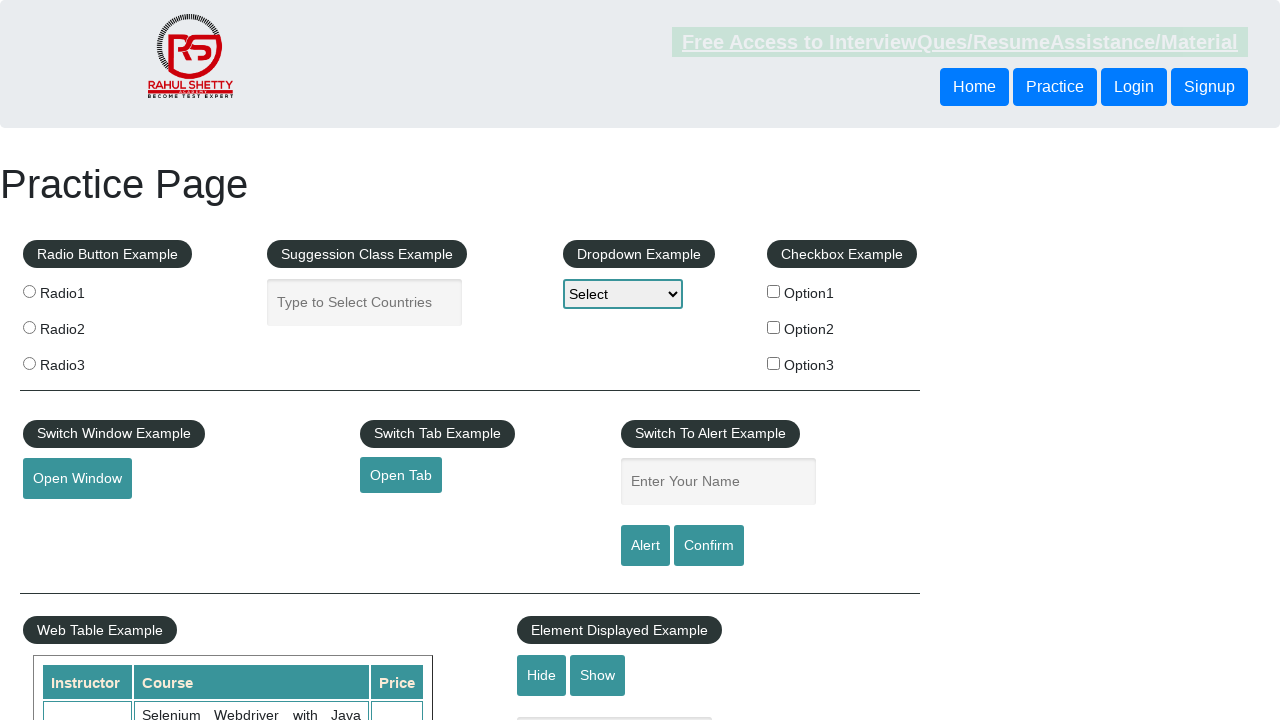

Navigated to URL: https://courses.rahulshettyacademy.com/p/appium-tutorial
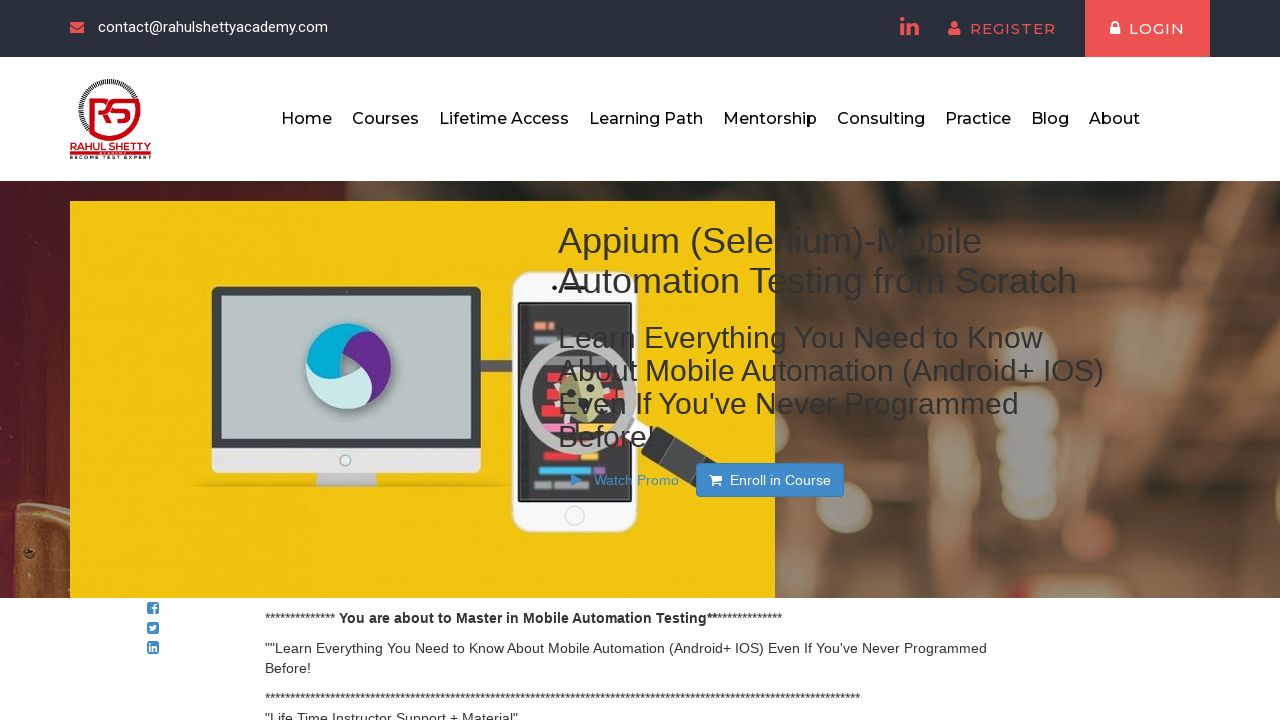

Verified page loaded with title: Appium tutorial for Mobile Apps testing | RahulShetty Academy | Rahul
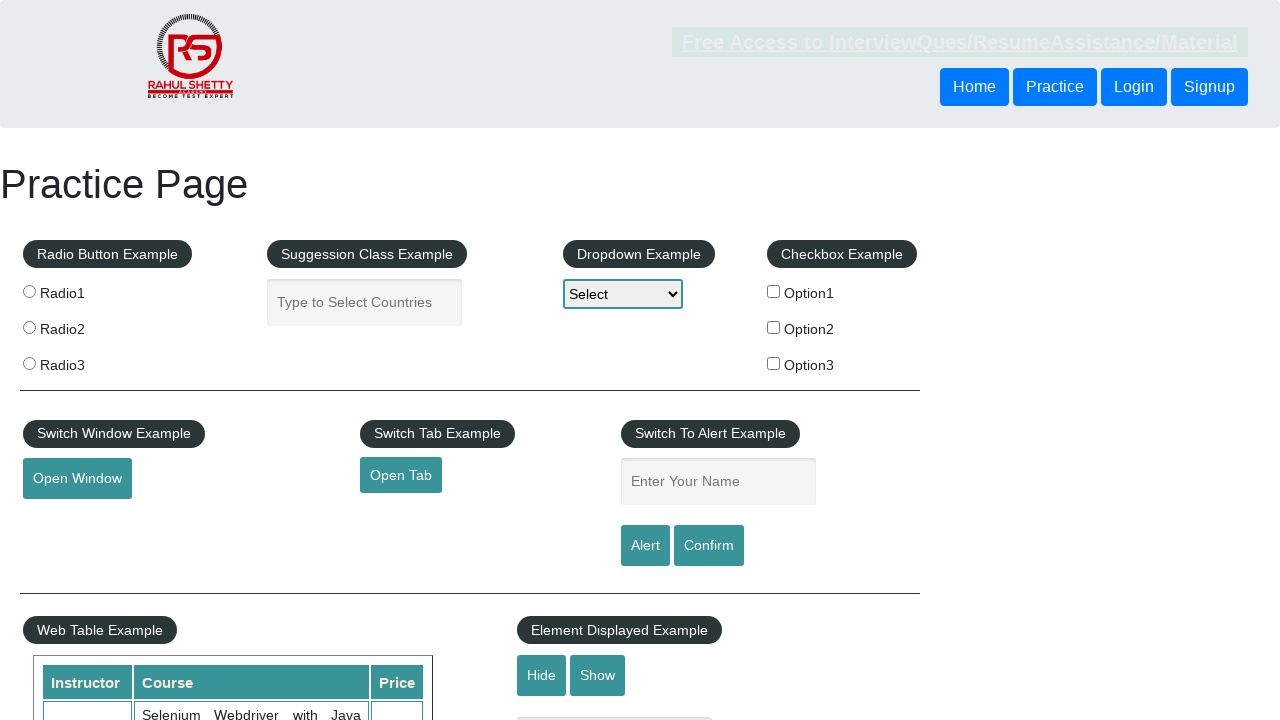

Retrieved href attribute for link 4: https://jmeter.apache.org/
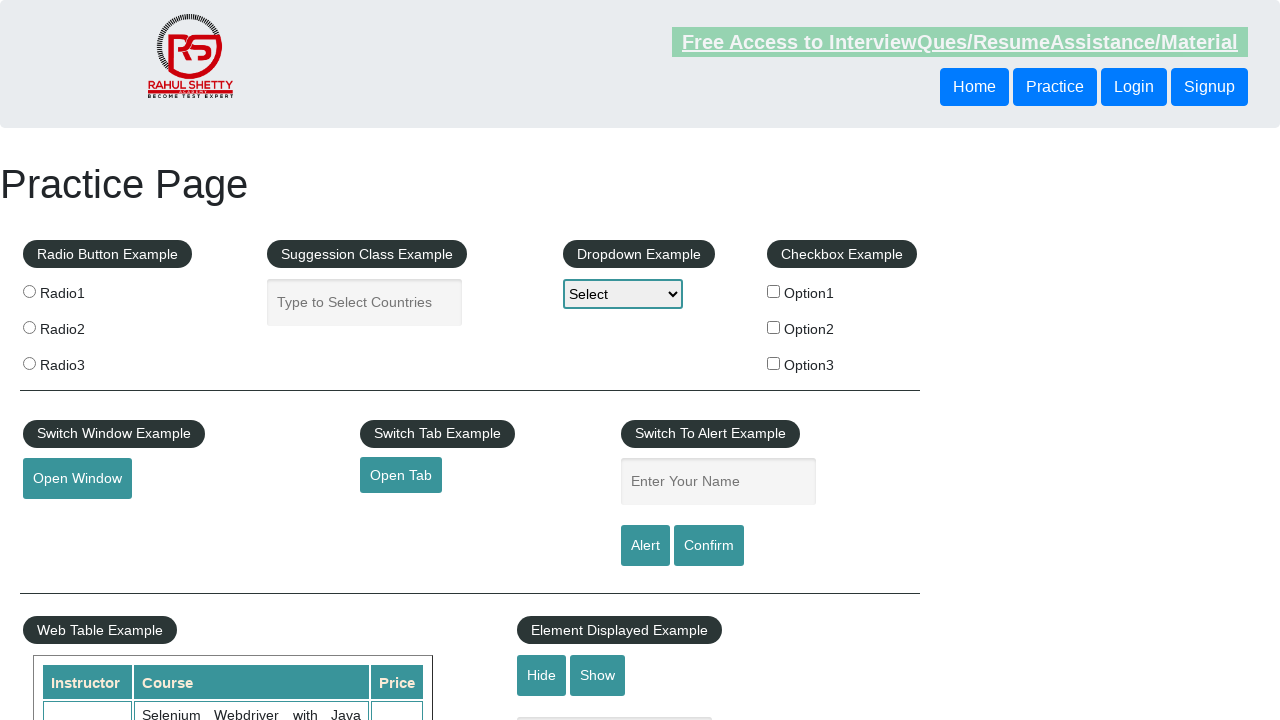

Created new browser tab for link 4
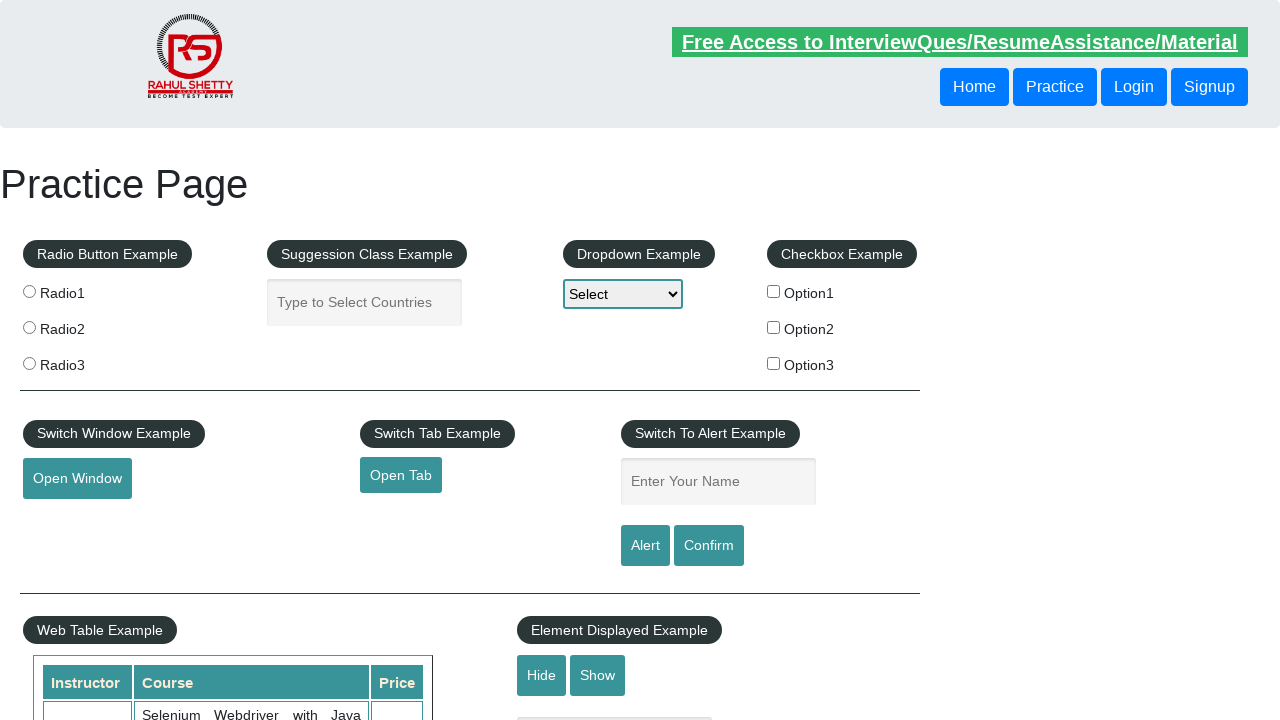

Navigated to URL: https://jmeter.apache.org/
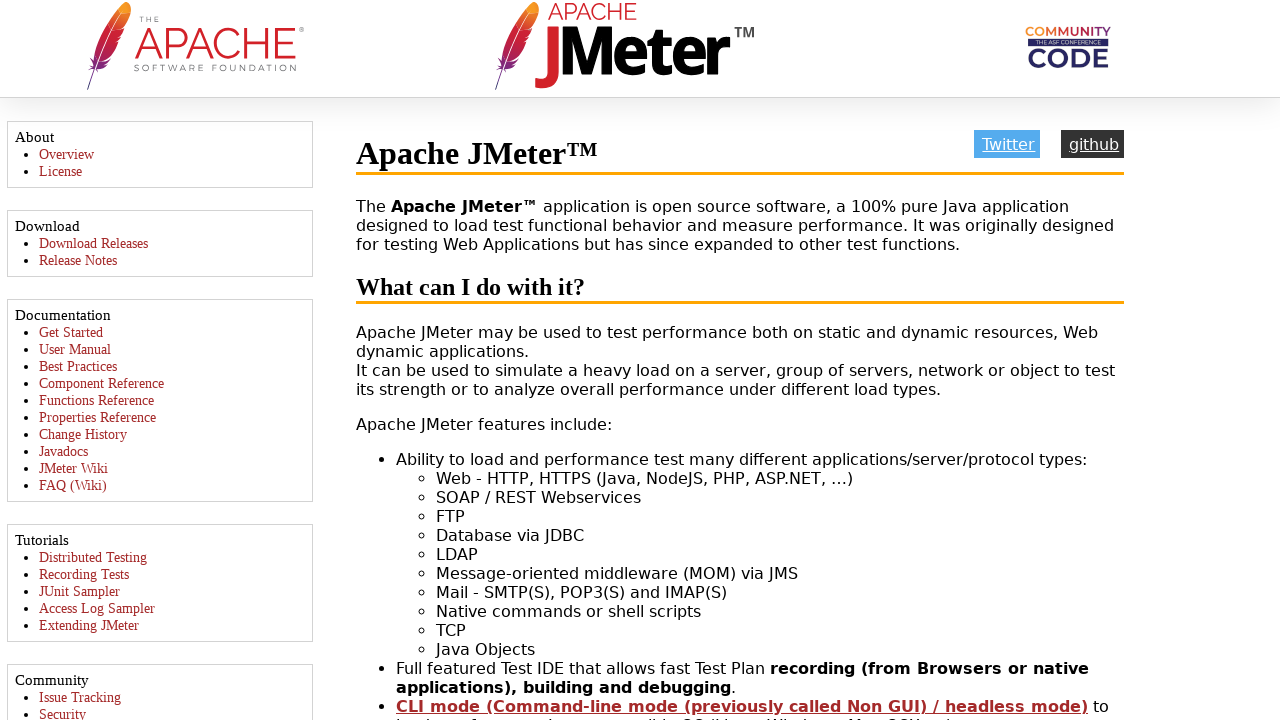

Verified page loaded with title: Apache JMeter - Apache JMeter™
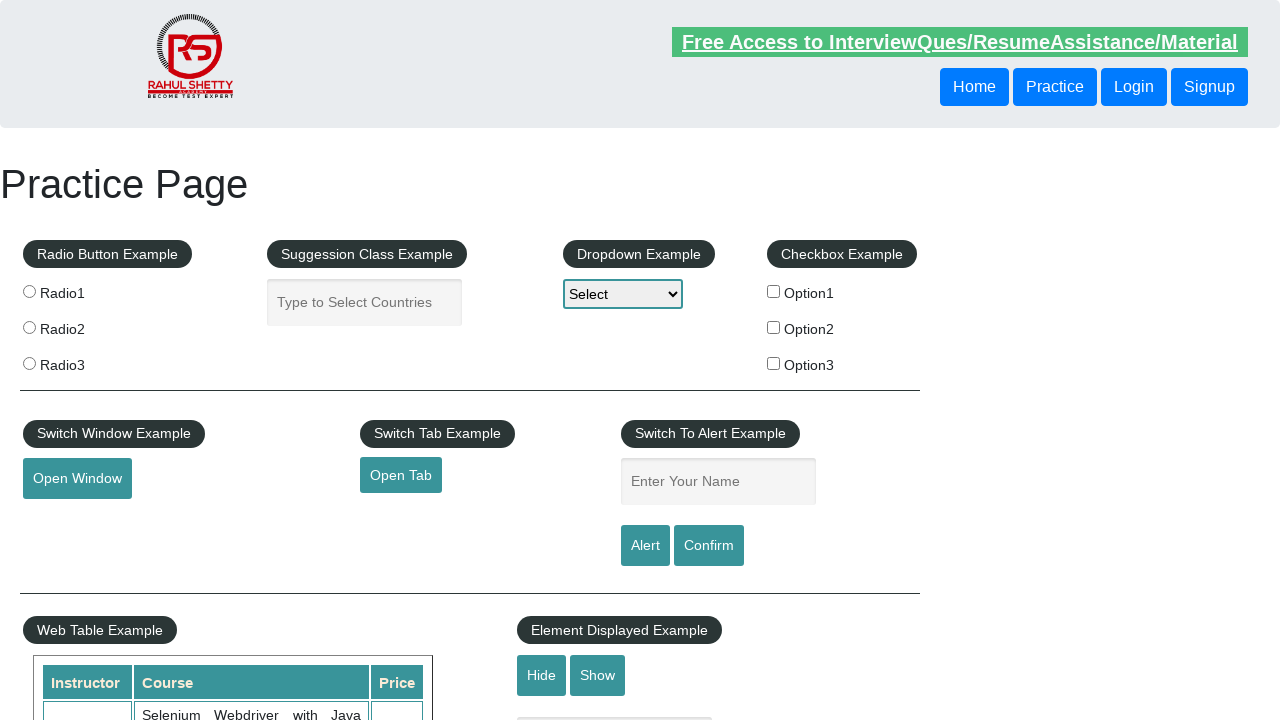

Retrieved original page title: Practice Page
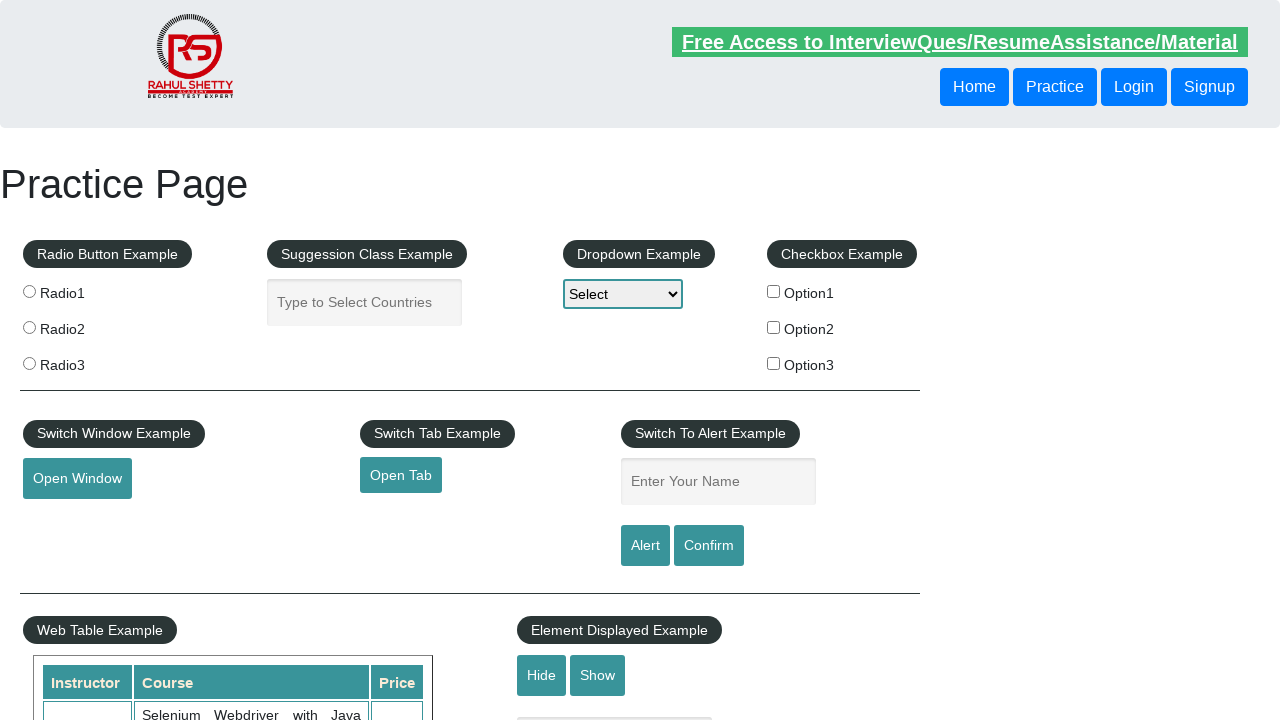

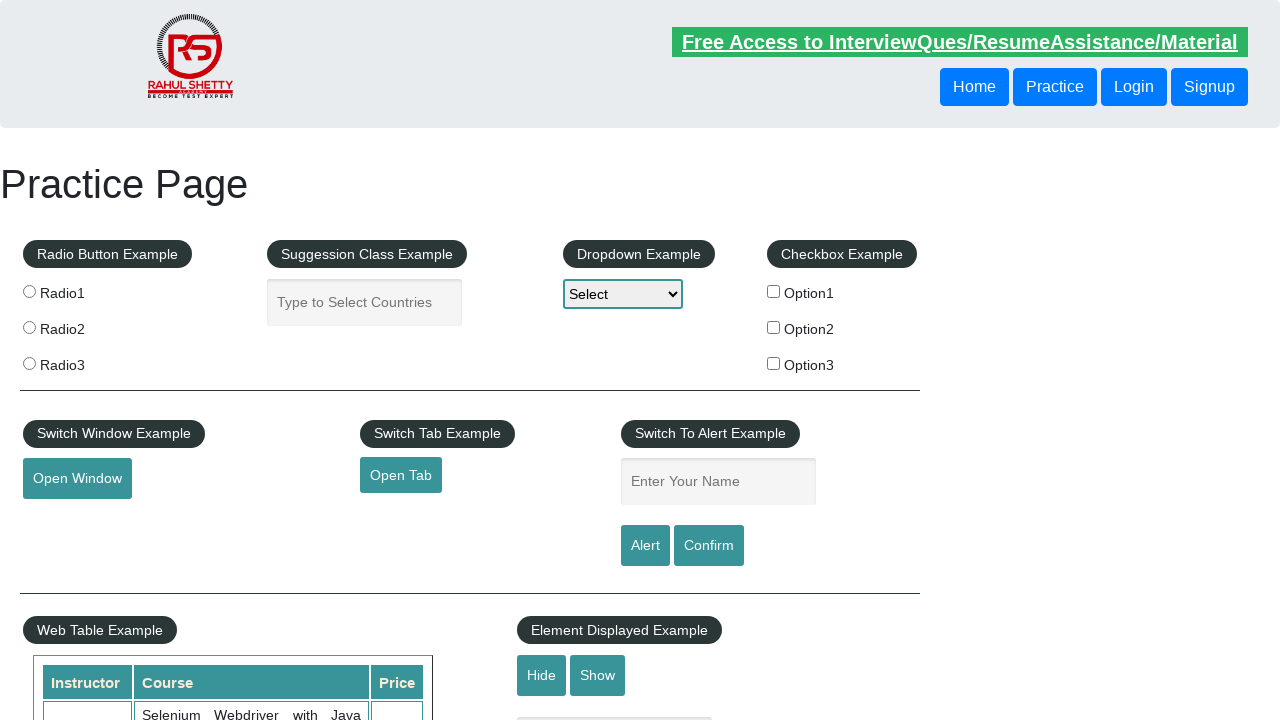